Tests that entered text is trimmed when editing a todo item

Starting URL: https://demo.playwright.dev/todomvc

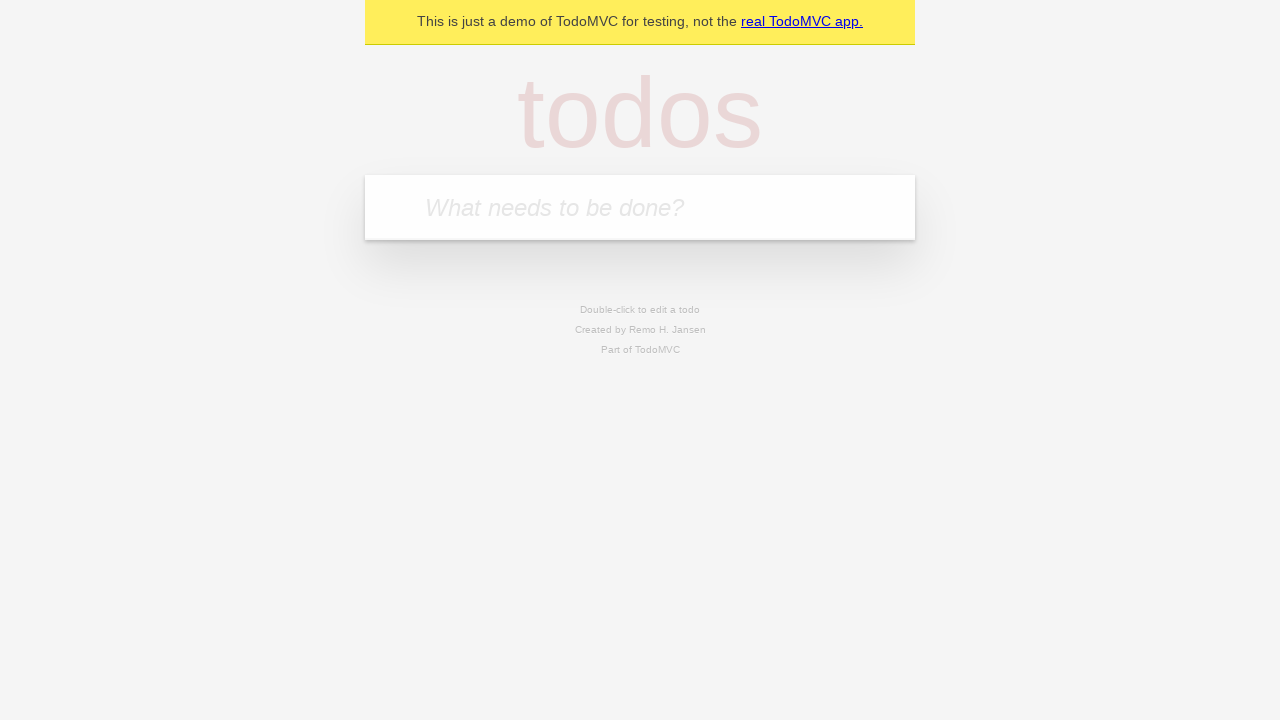

Filled todo input with 'buy some cheese' on internal:attr=[placeholder="What needs to be done?"i]
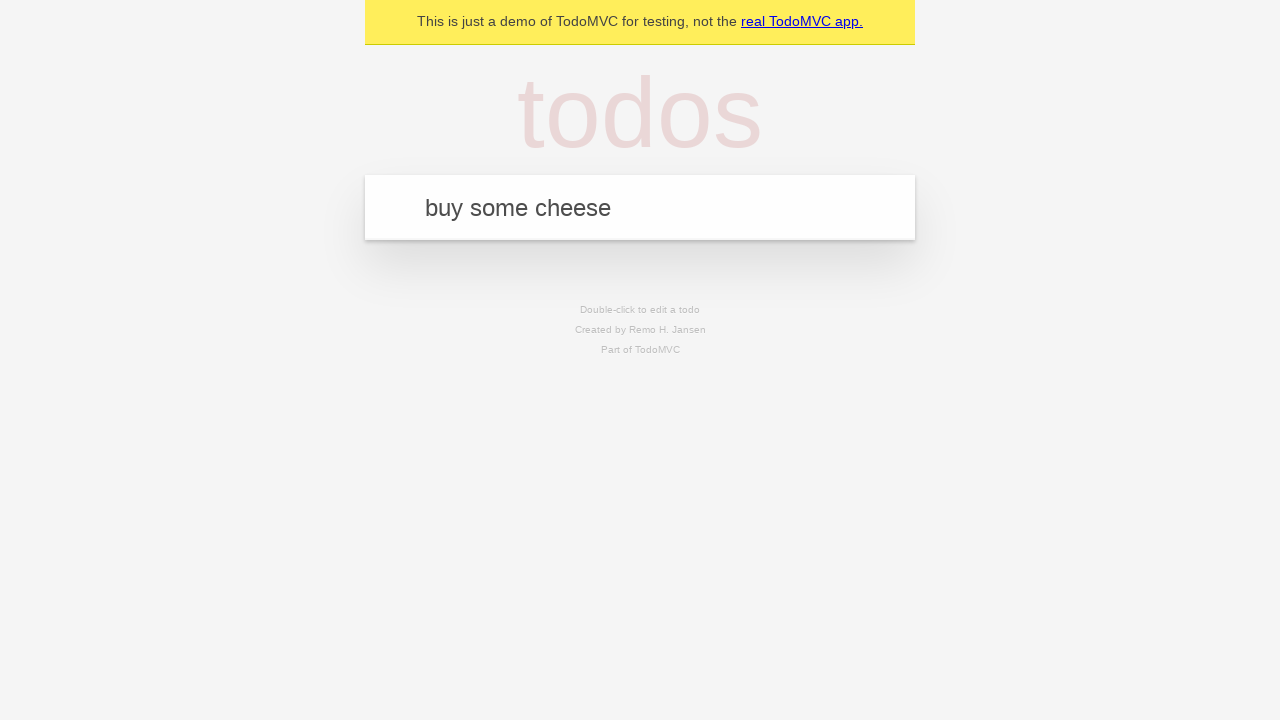

Pressed Enter to create first todo on internal:attr=[placeholder="What needs to be done?"i]
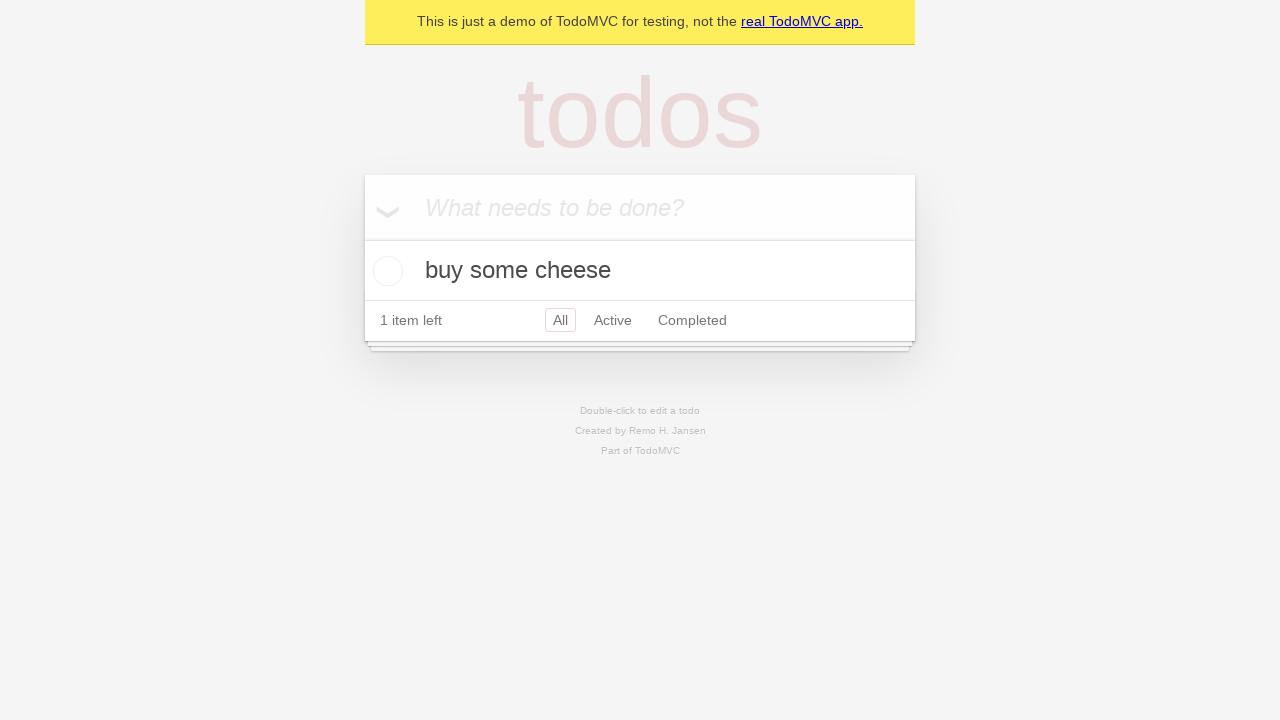

Filled todo input with 'feed the cat' on internal:attr=[placeholder="What needs to be done?"i]
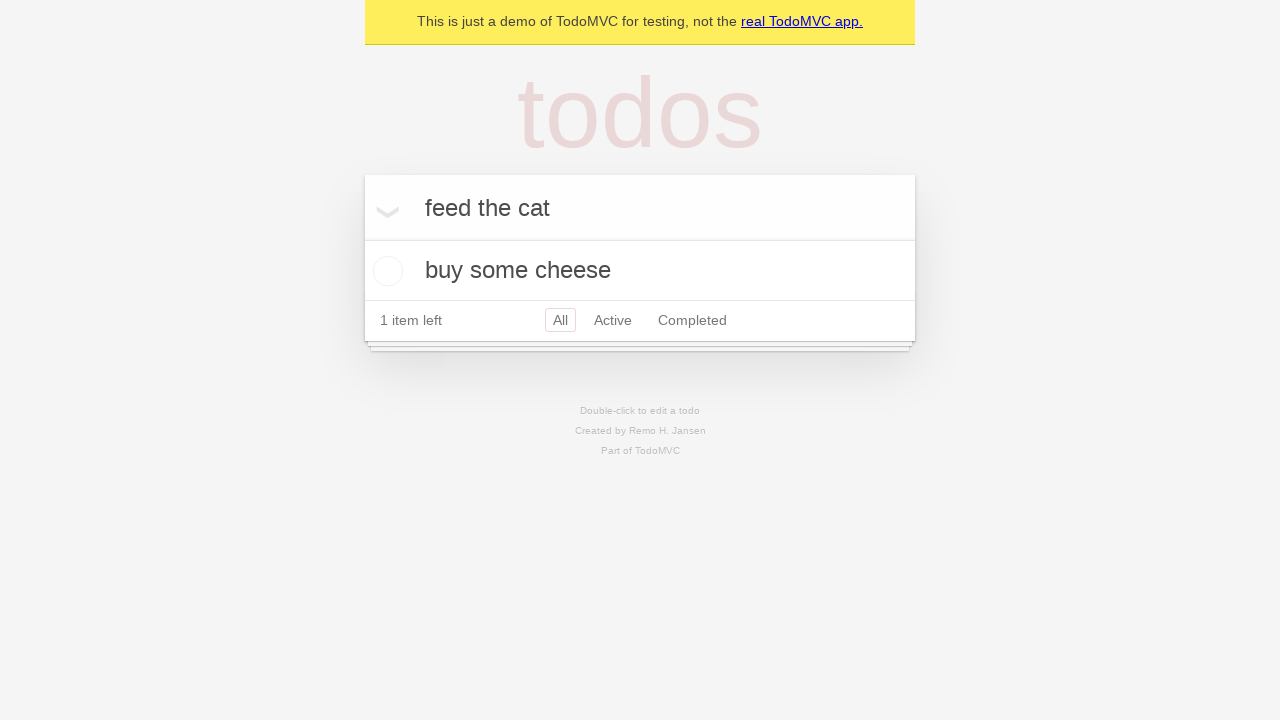

Pressed Enter to create second todo on internal:attr=[placeholder="What needs to be done?"i]
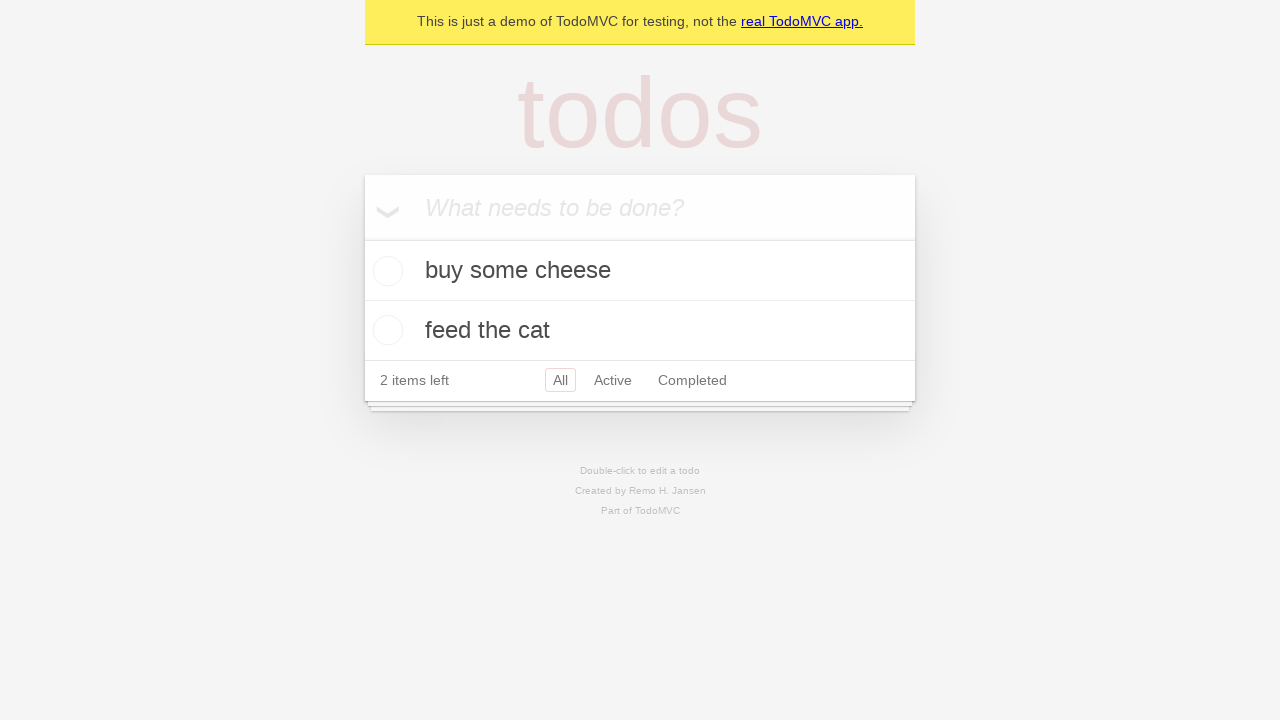

Filled todo input with 'book a doctors appointment' on internal:attr=[placeholder="What needs to be done?"i]
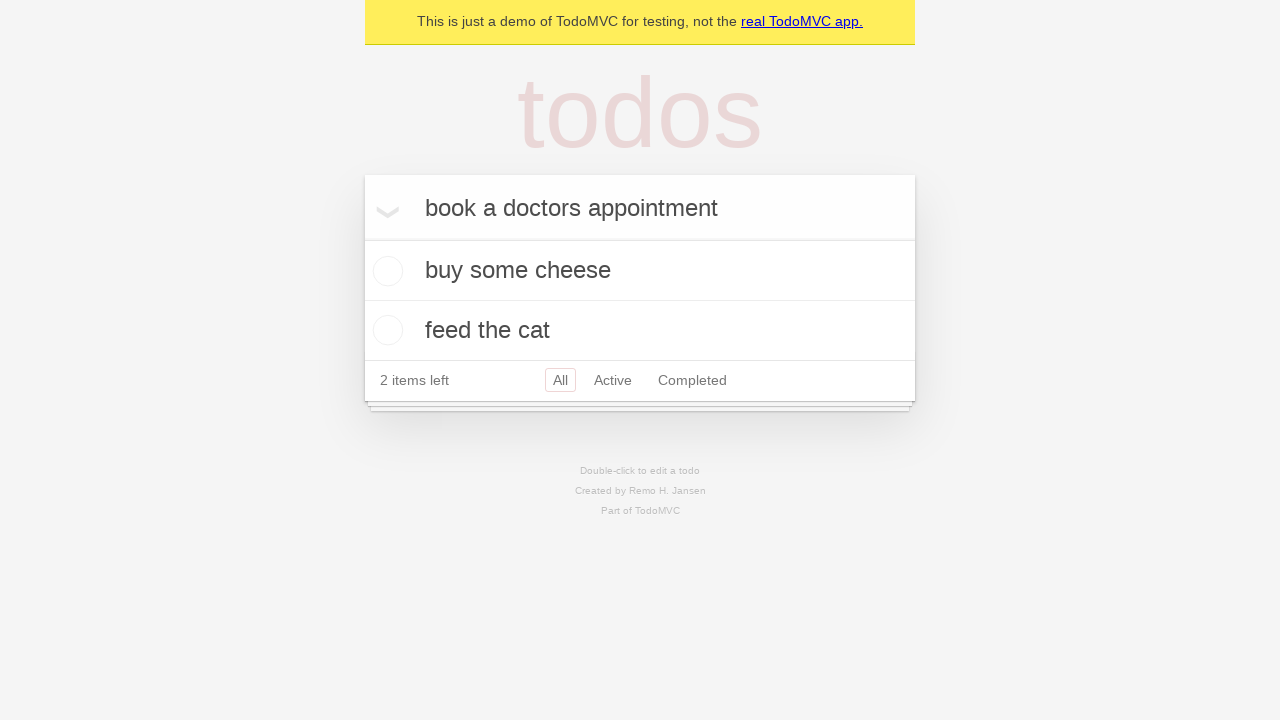

Pressed Enter to create third todo on internal:attr=[placeholder="What needs to be done?"i]
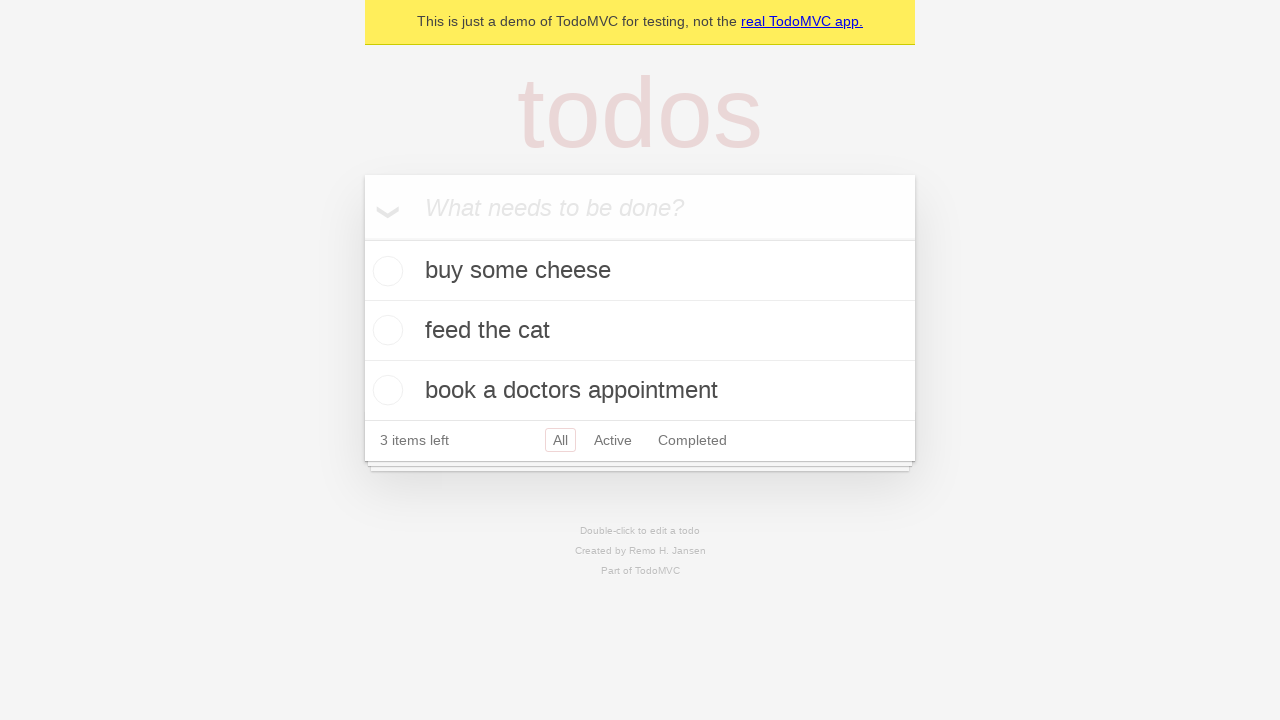

Waited for all 3 todos to be created
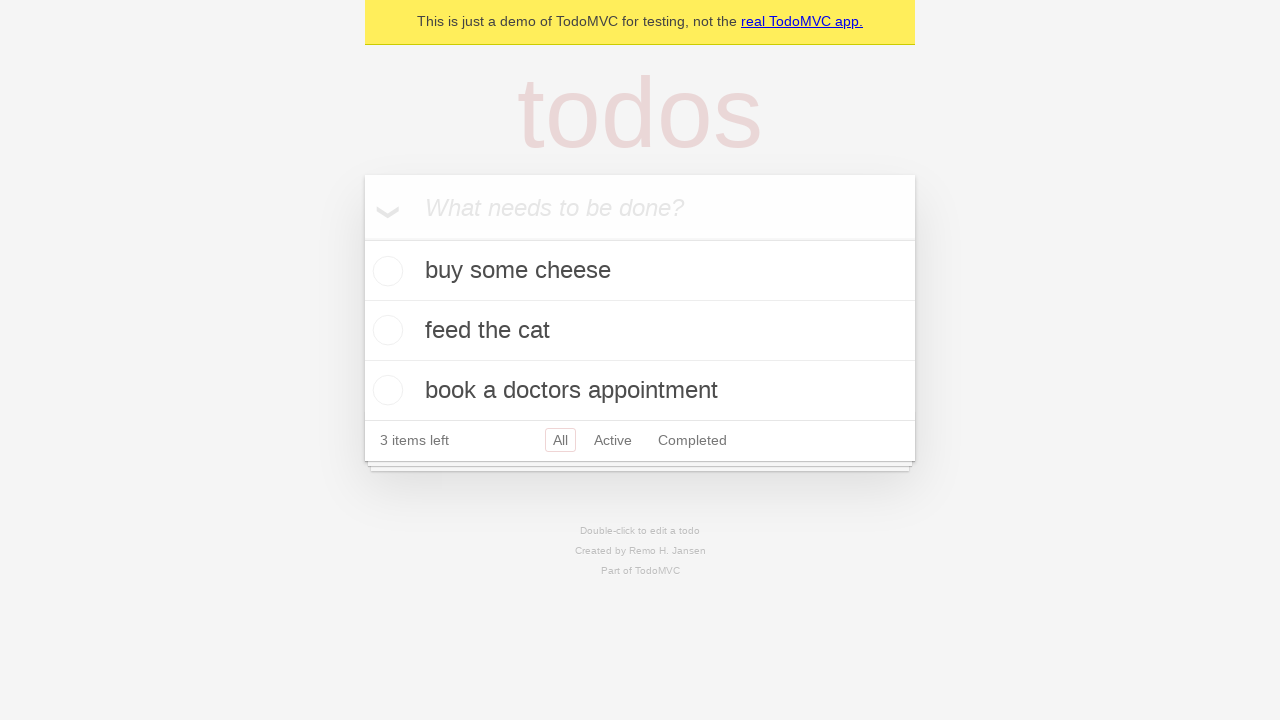

Double-clicked the second todo item to enter edit mode at (640, 331) on internal:testid=[data-testid="todo-item"s] >> nth=1
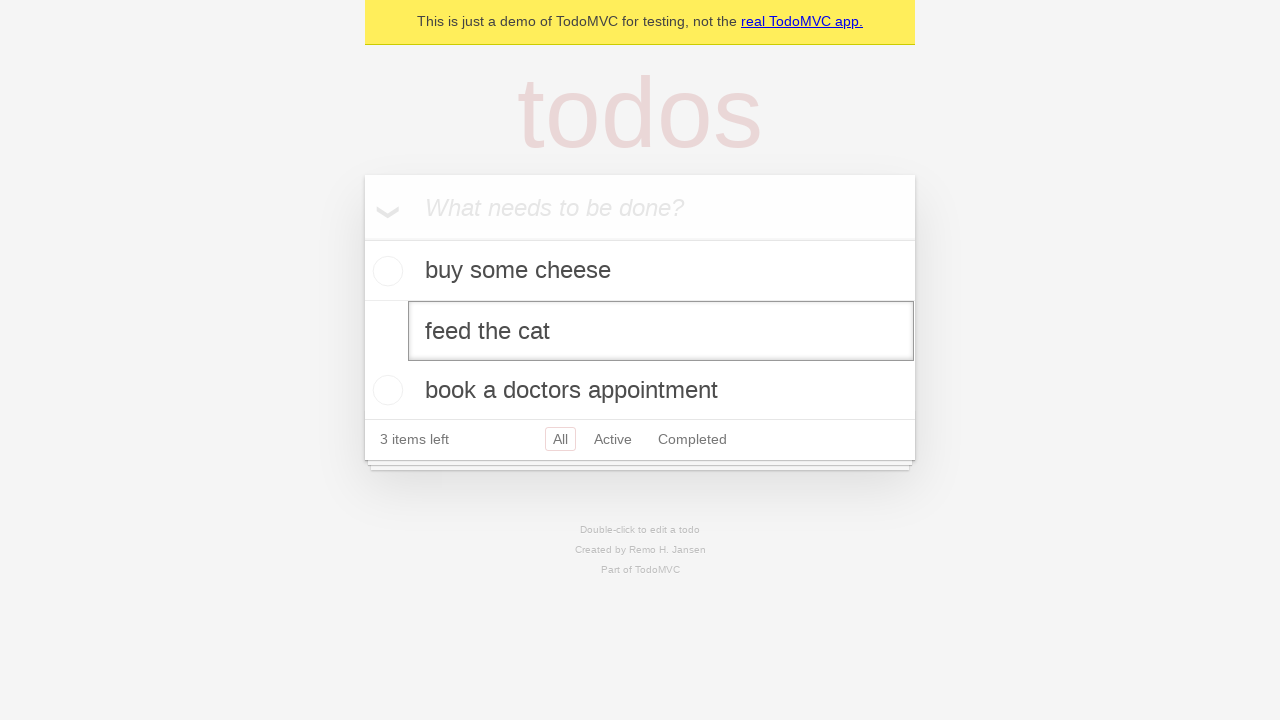

Filled edit field with text containing leading and trailing whitespace on internal:testid=[data-testid="todo-item"s] >> nth=1 >> internal:role=textbox[nam
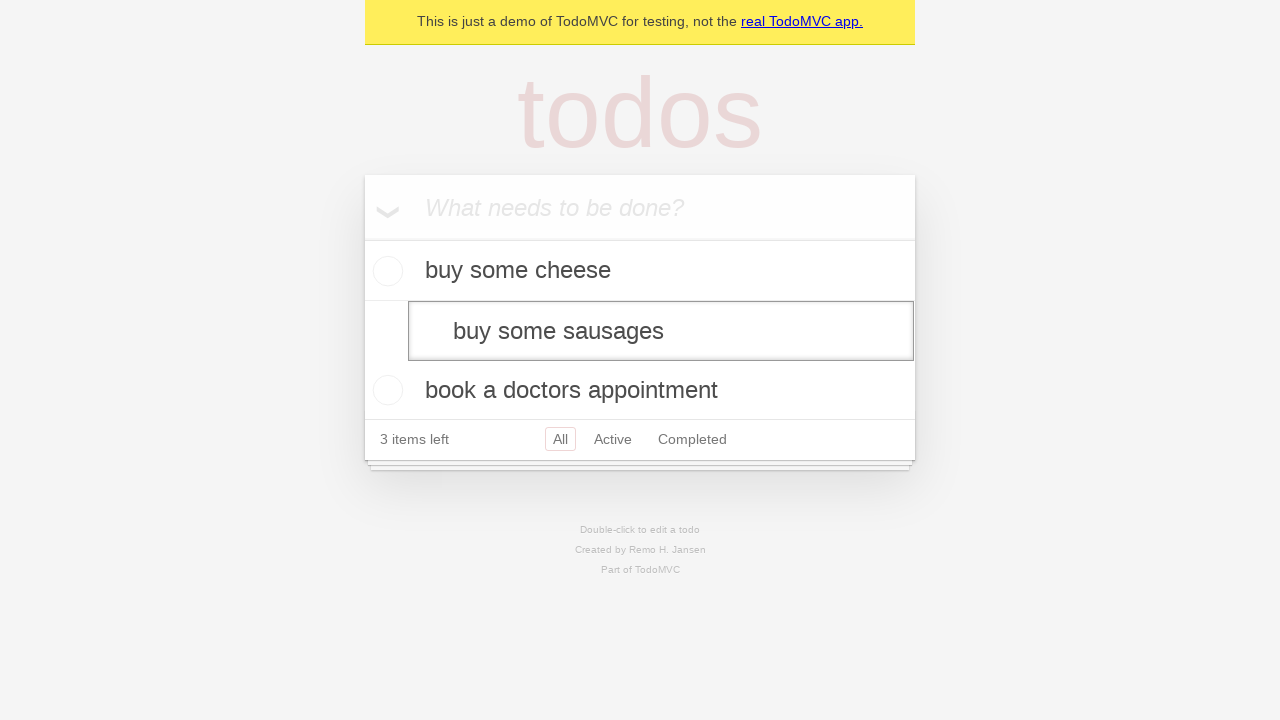

Pressed Enter to save edited todo with trimmed text on internal:testid=[data-testid="todo-item"s] >> nth=1 >> internal:role=textbox[nam
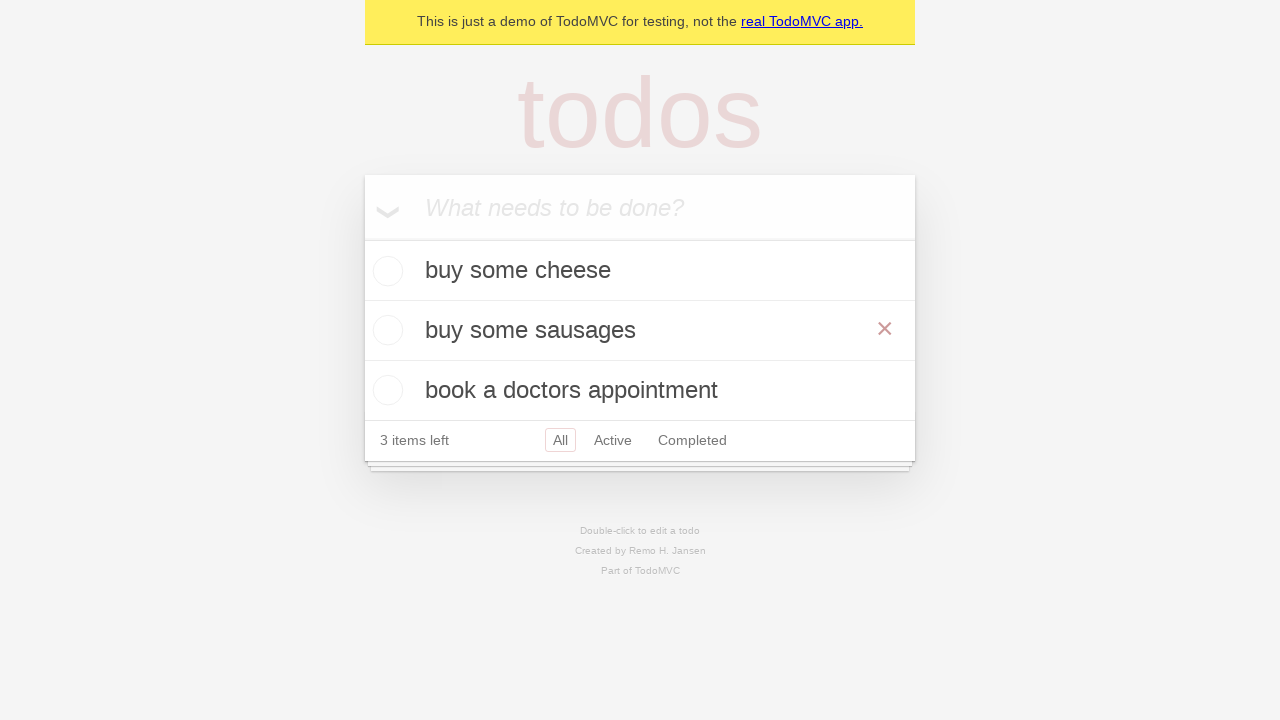

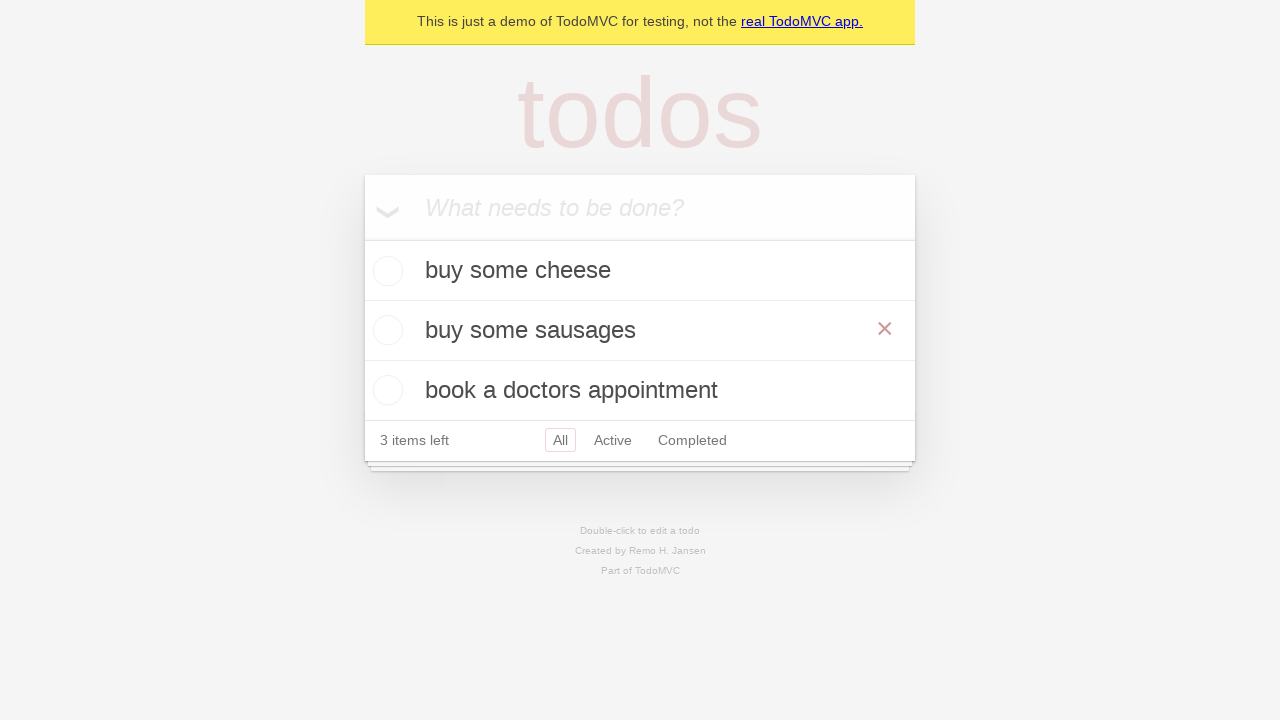